Tests basic browser navigation functionality by navigating to a page, going back, forward, and refreshing the page.

Starting URL: https://telranedu.web.app/home

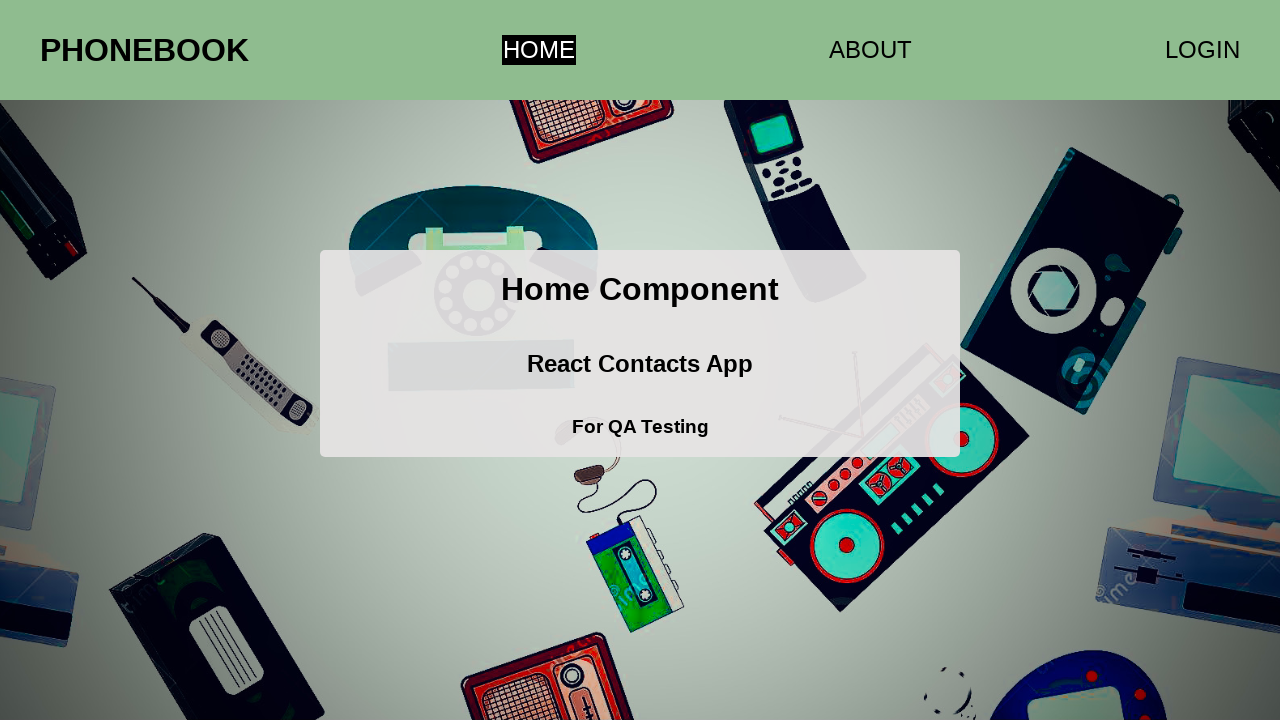

Navigated to starting URL https://telranedu.web.app/home
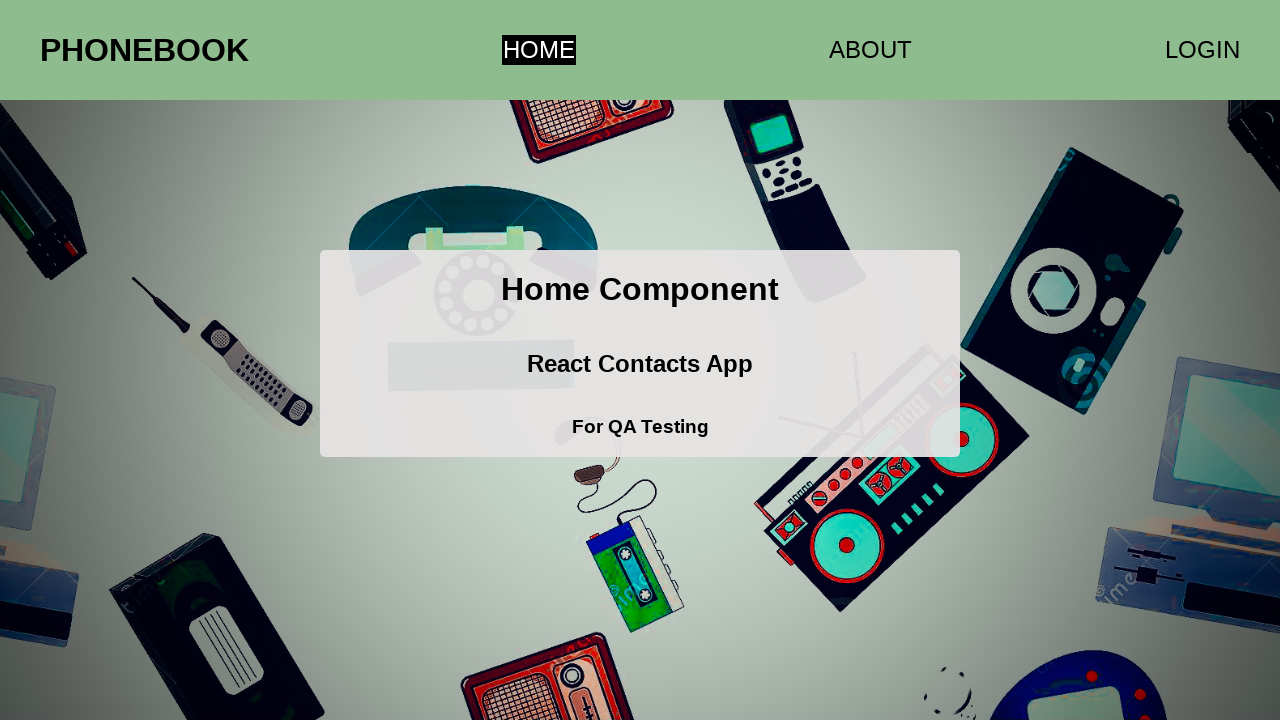

Navigated back to previous page
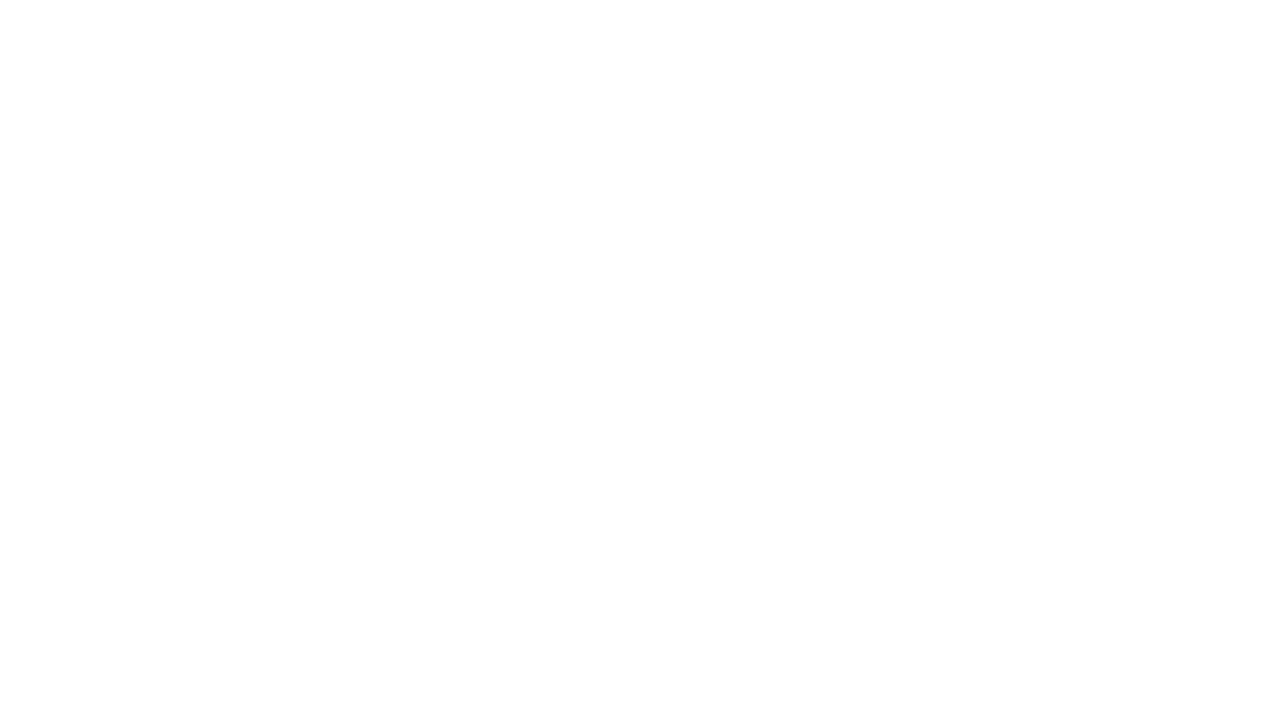

Navigated forward to the home page
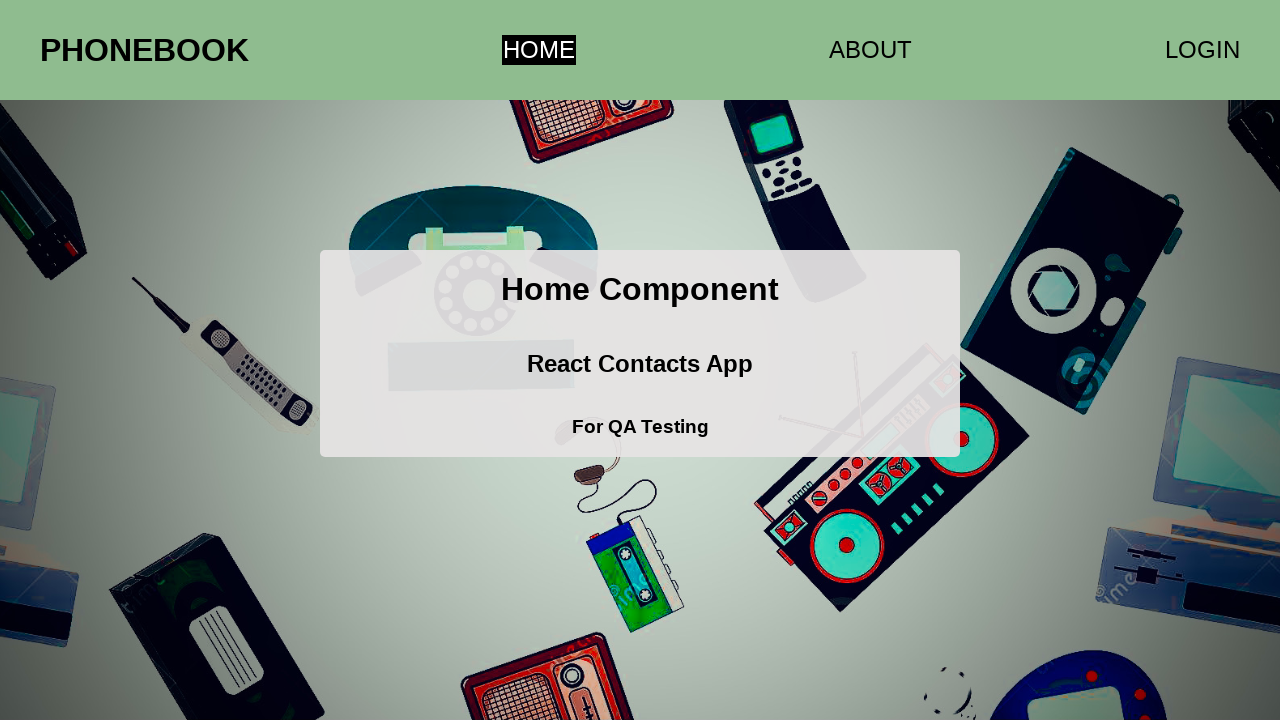

Refreshed the current page
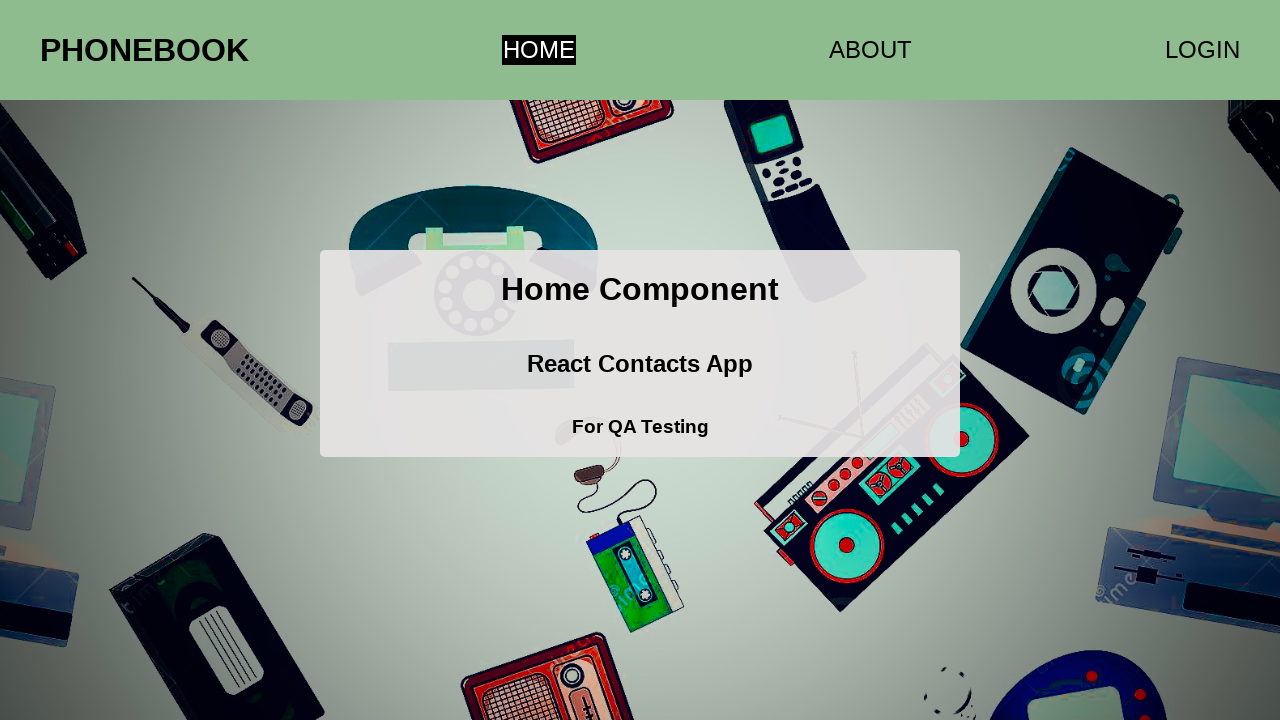

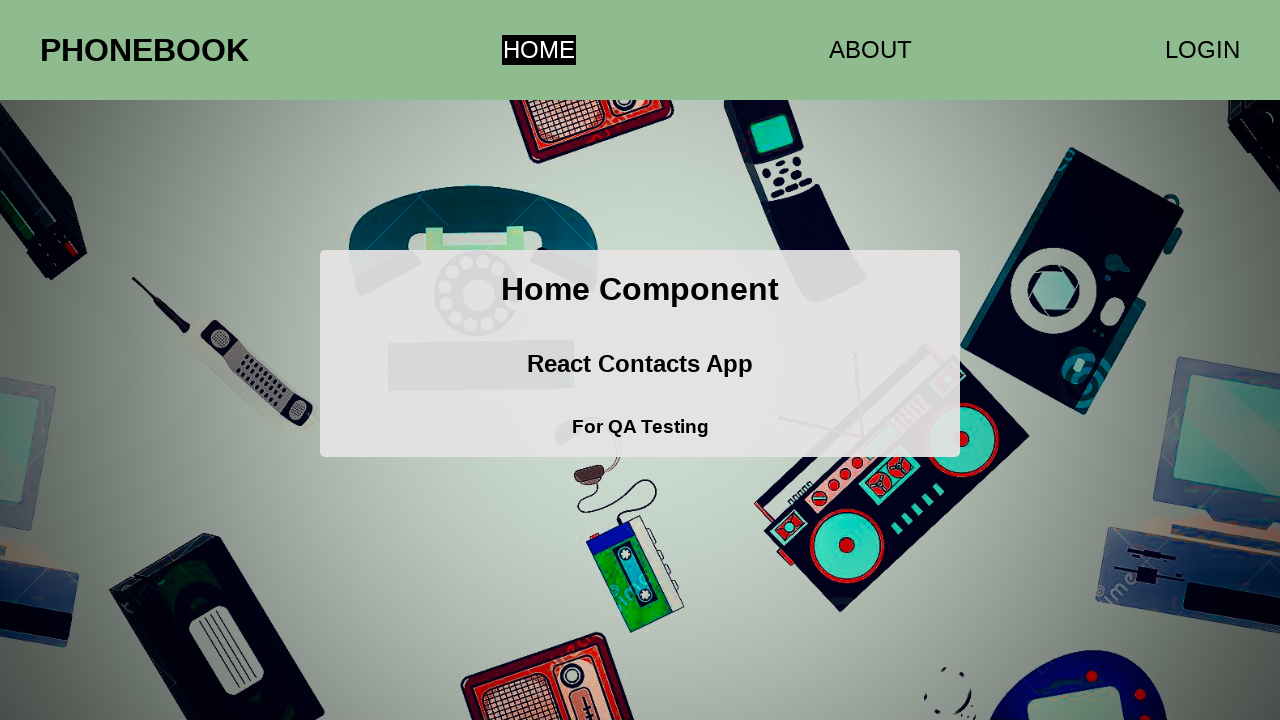